Tests that the Clear completed button is hidden when no items are completed

Starting URL: https://demo.playwright.dev/todomvc

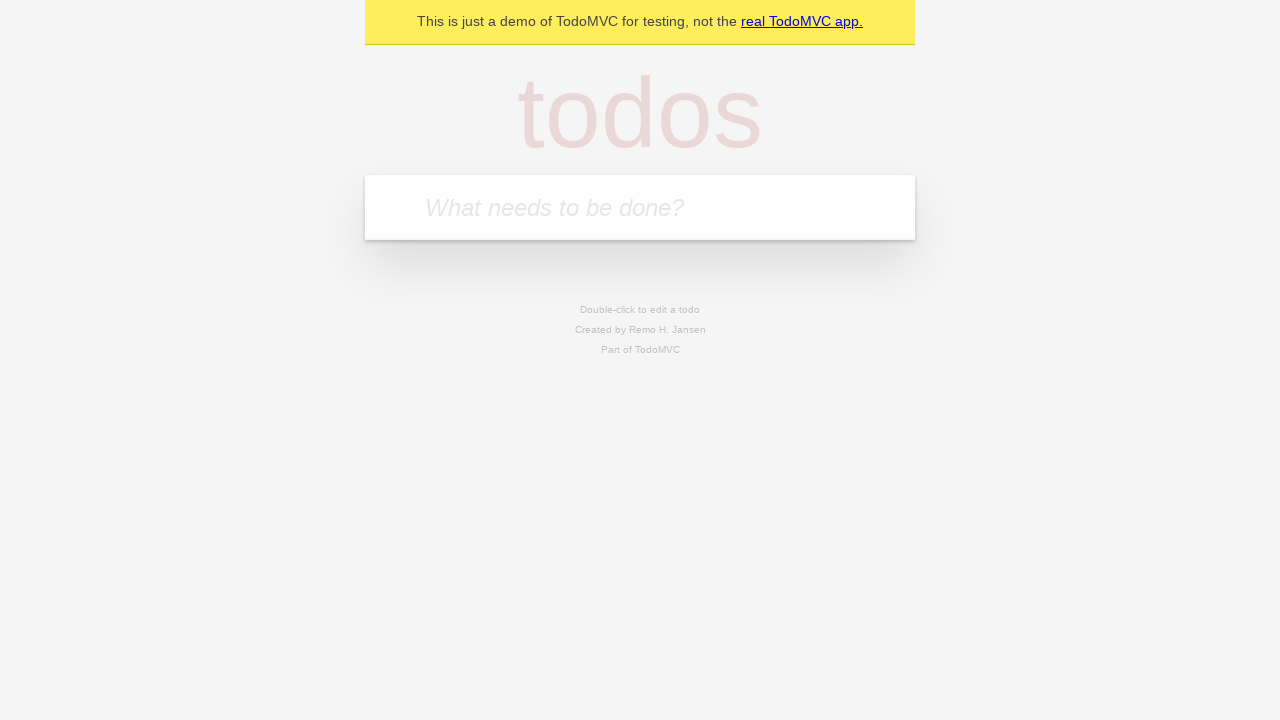

Filled first todo: 'buy some cheese' on internal:attr=[placeholder="What needs to be done?"i]
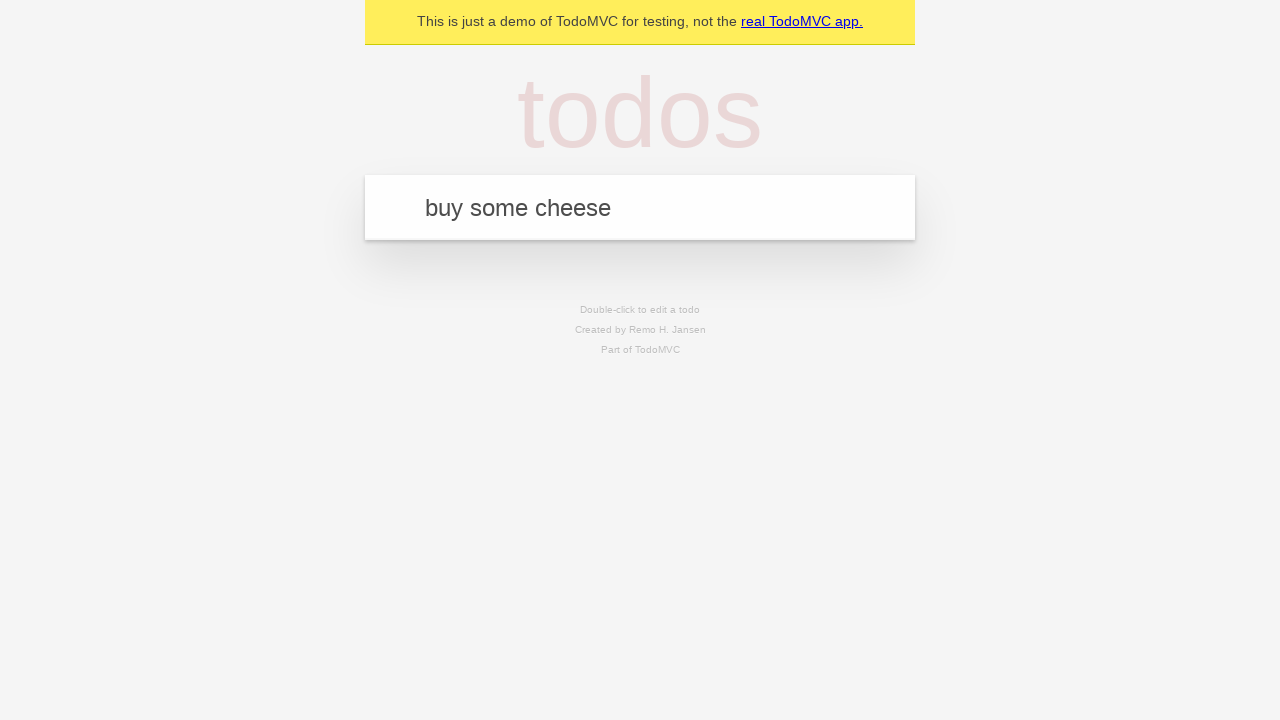

Pressed Enter to add first todo on internal:attr=[placeholder="What needs to be done?"i]
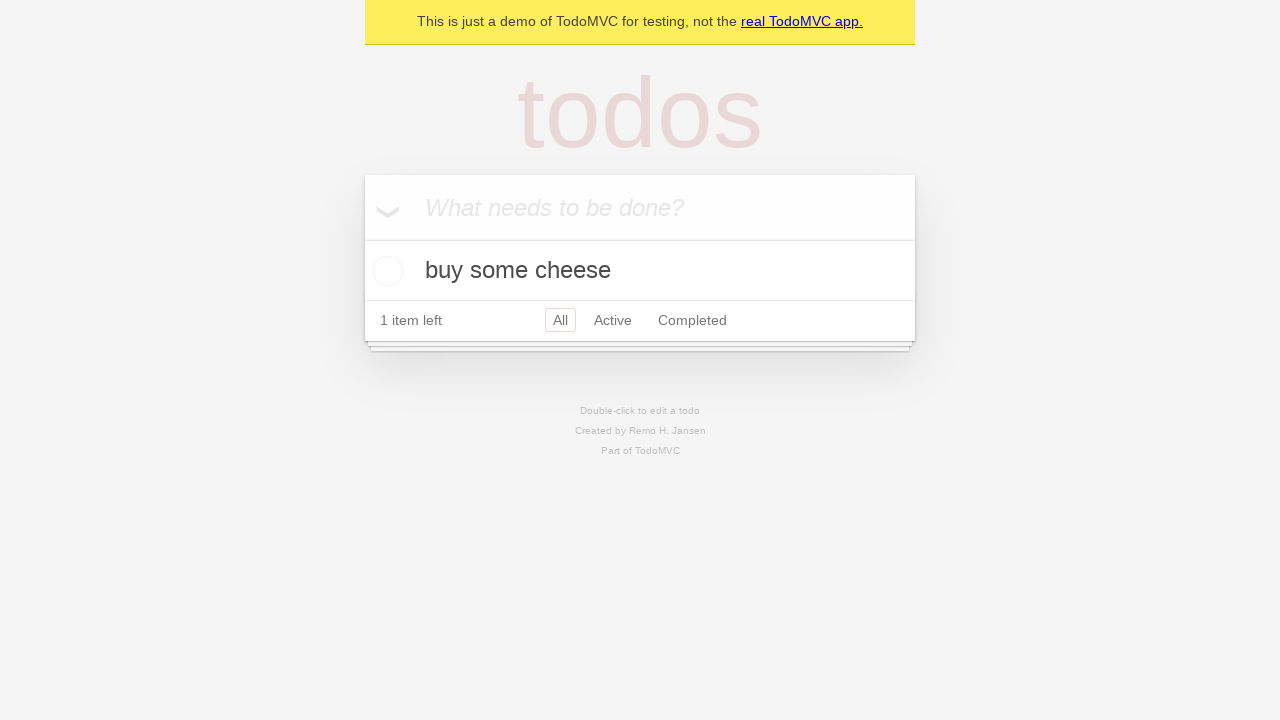

Filled second todo: 'feed the cat' on internal:attr=[placeholder="What needs to be done?"i]
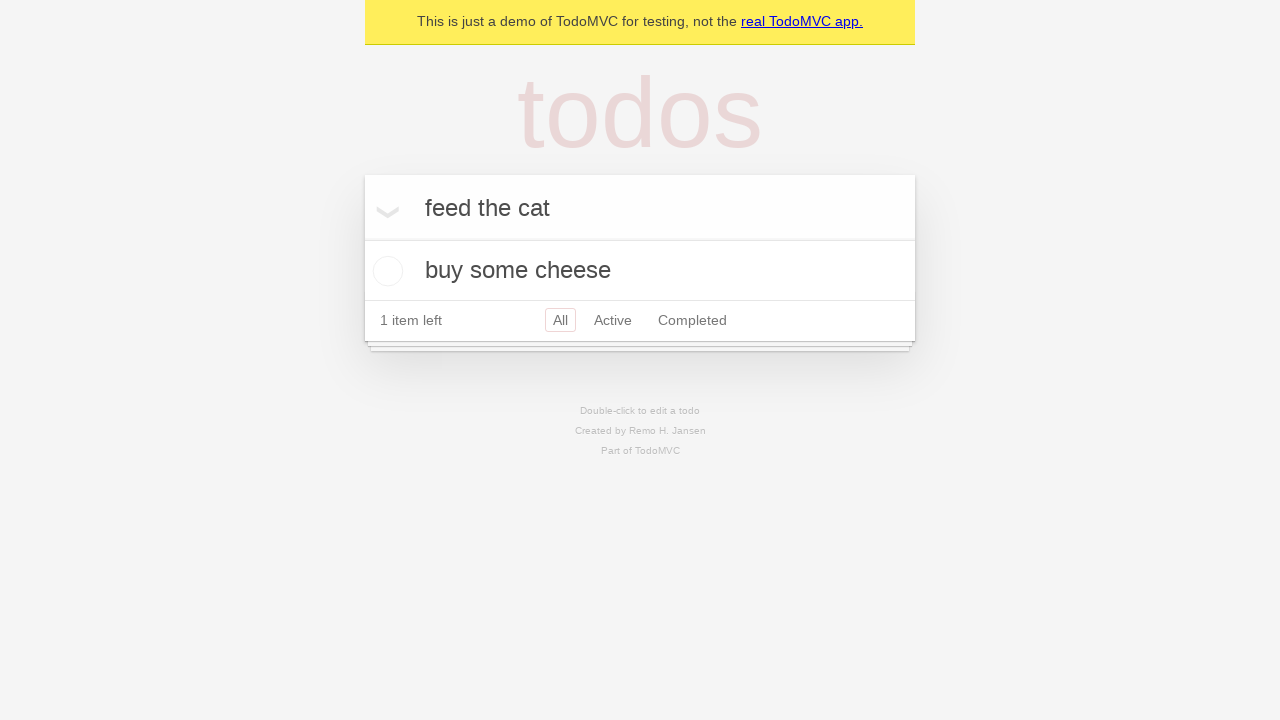

Pressed Enter to add second todo on internal:attr=[placeholder="What needs to be done?"i]
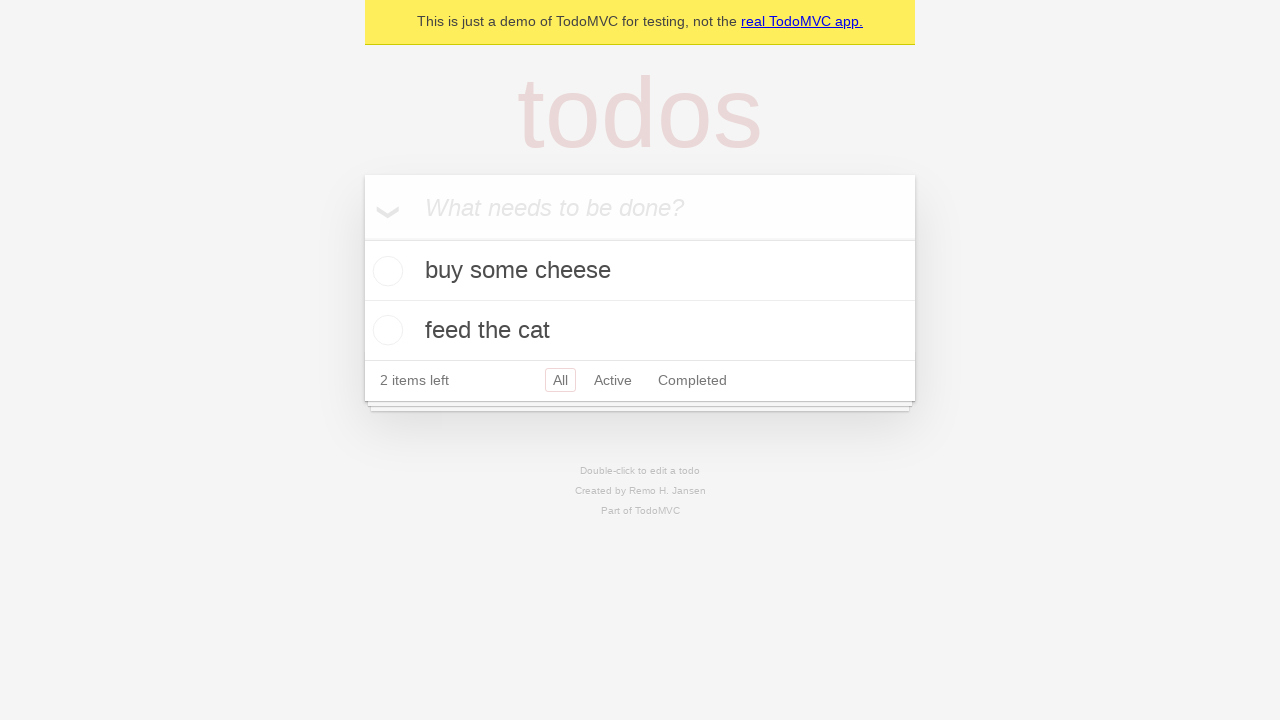

Filled third todo: 'book a doctors appointment' on internal:attr=[placeholder="What needs to be done?"i]
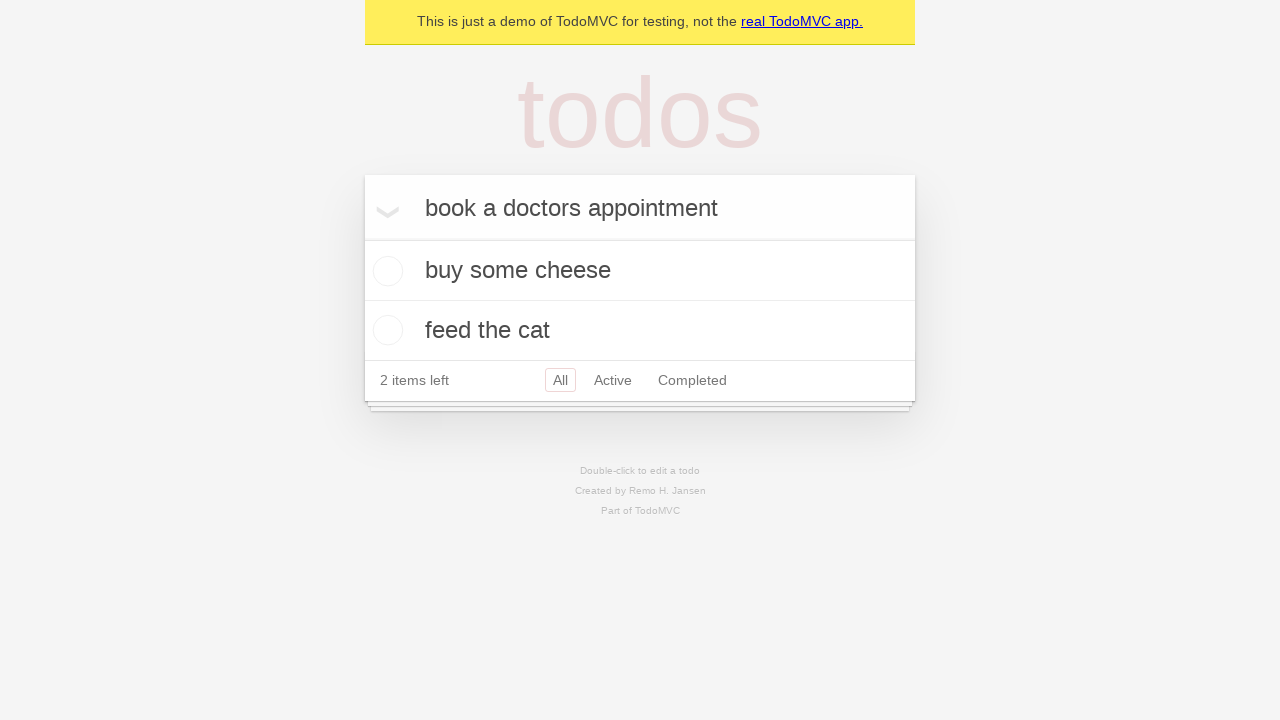

Pressed Enter to add third todo on internal:attr=[placeholder="What needs to be done?"i]
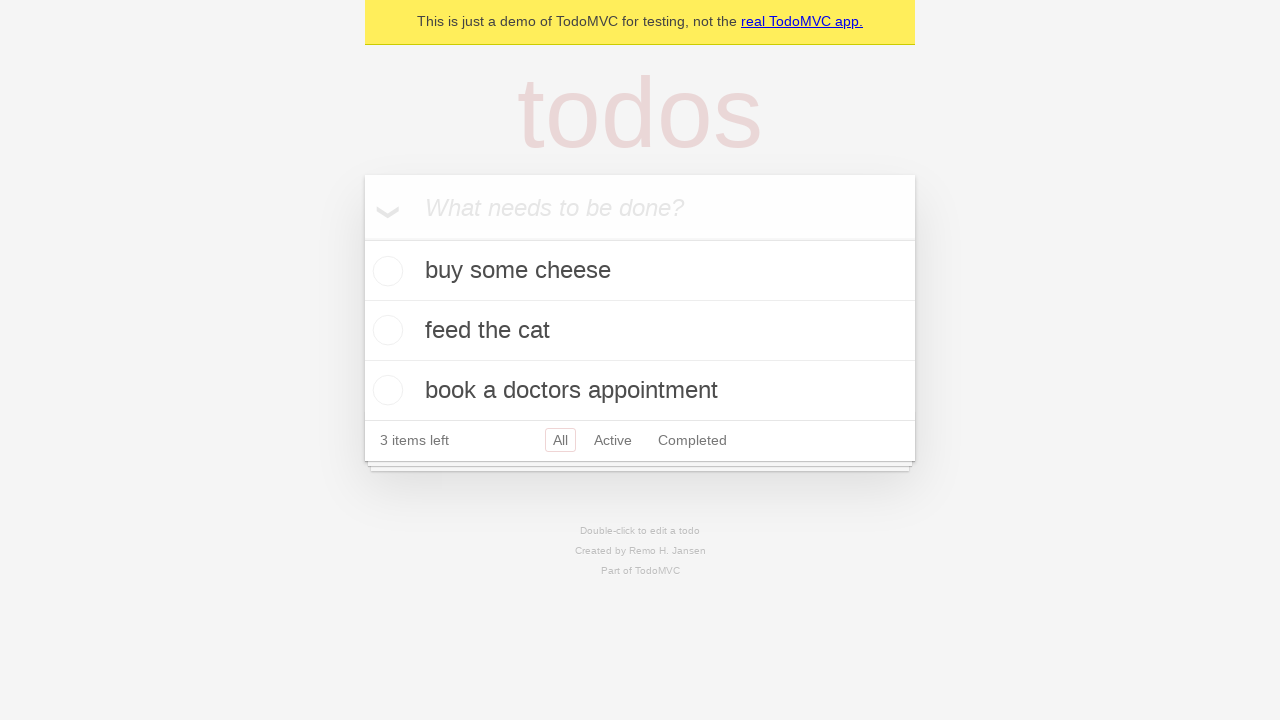

Checked the first todo item as completed at (385, 271) on .todo-list li .toggle >> nth=0
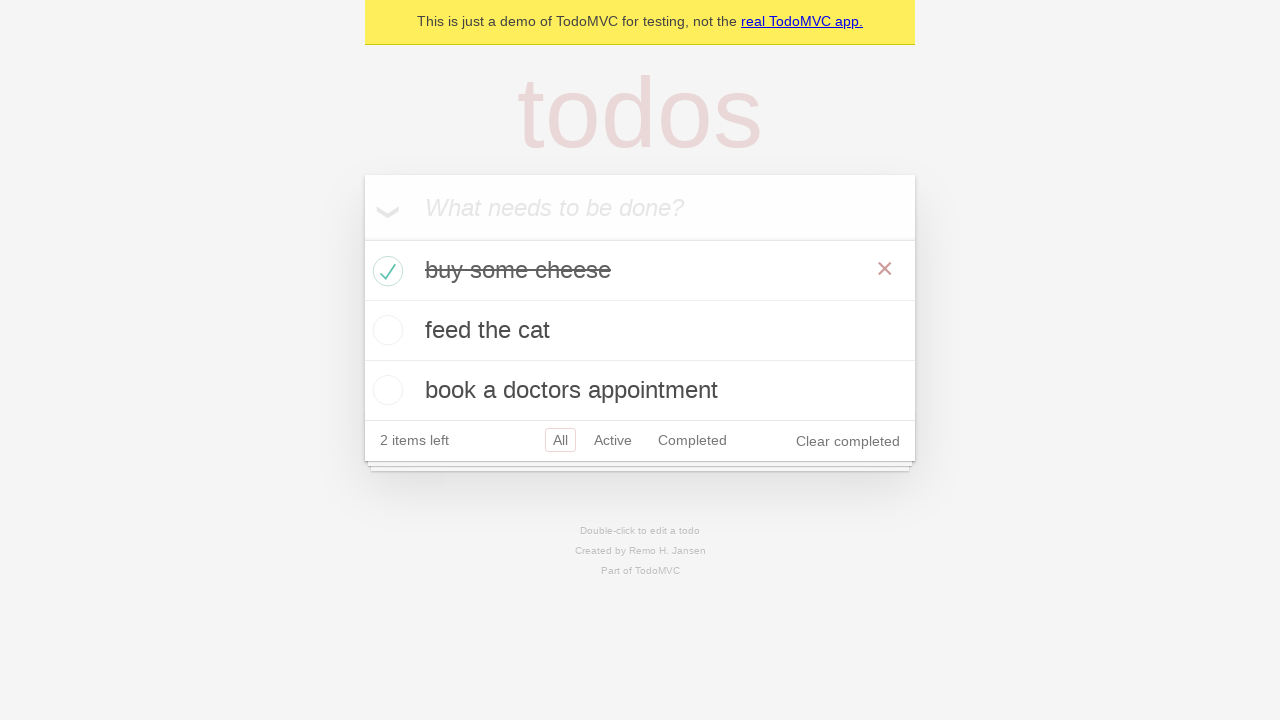

Clicked 'Clear completed' button to remove completed items at (848, 441) on internal:role=button[name="Clear completed"i]
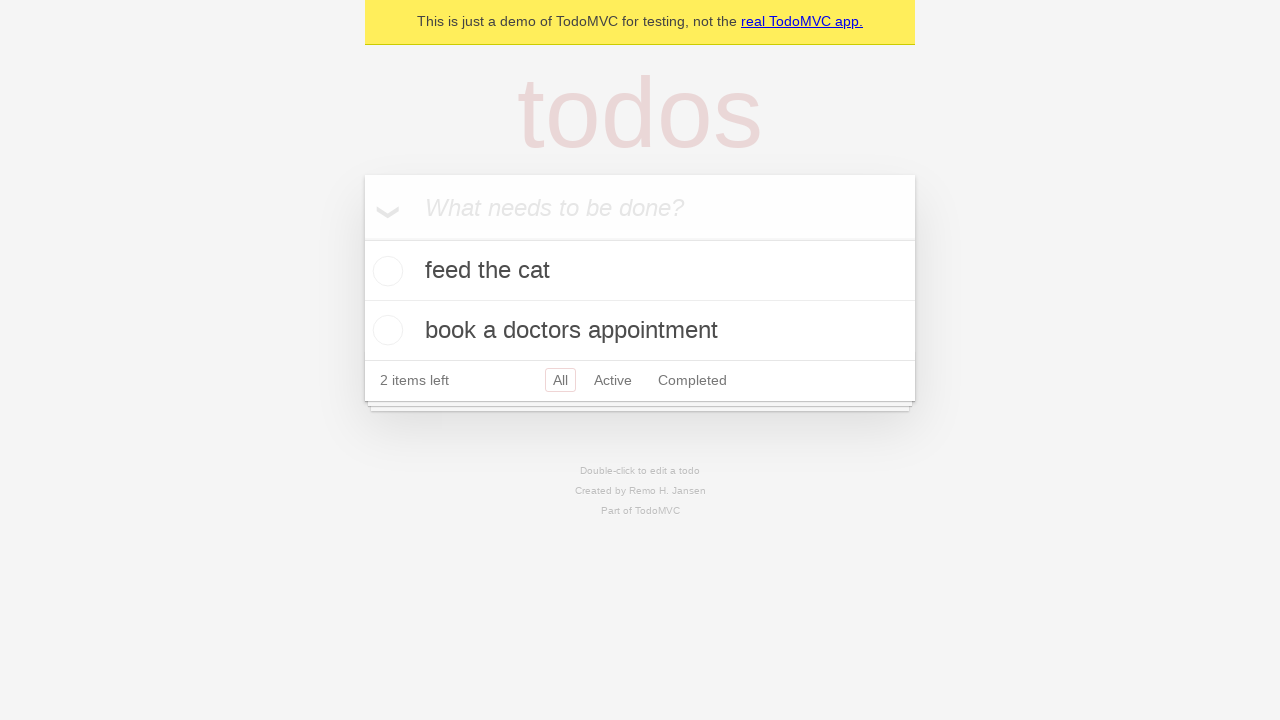

Waited for UI to update after clearing completed items
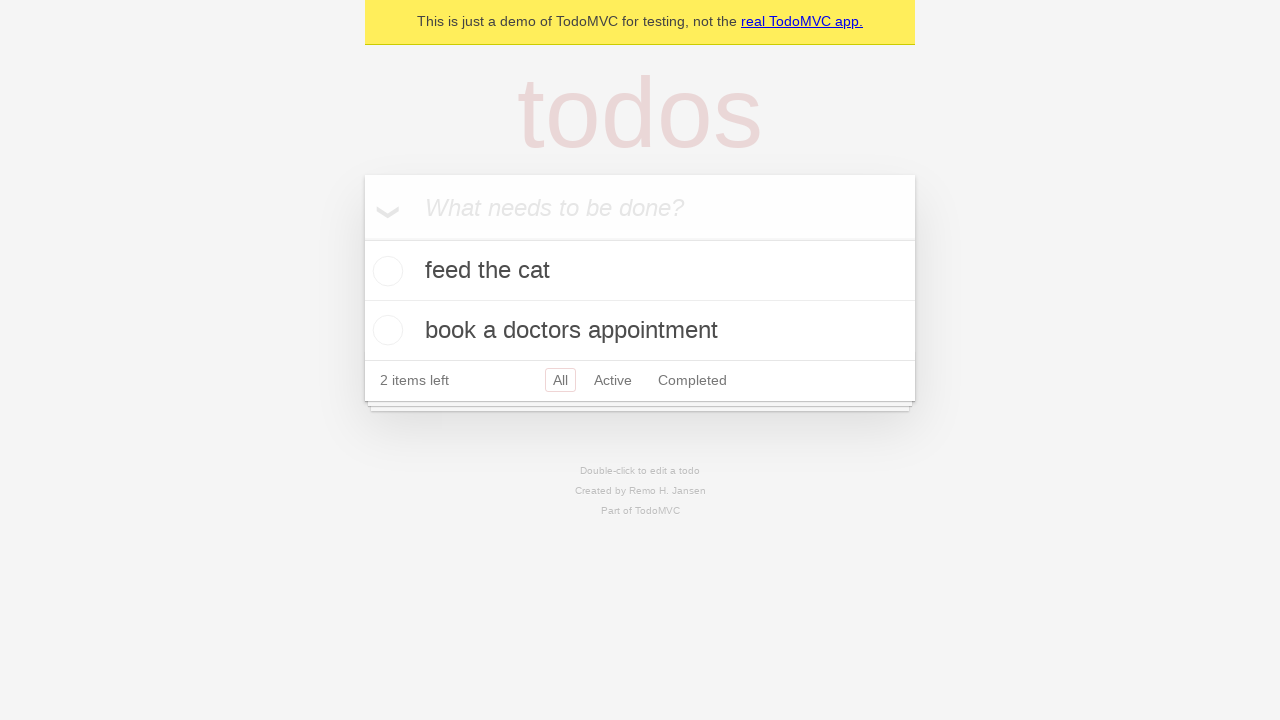

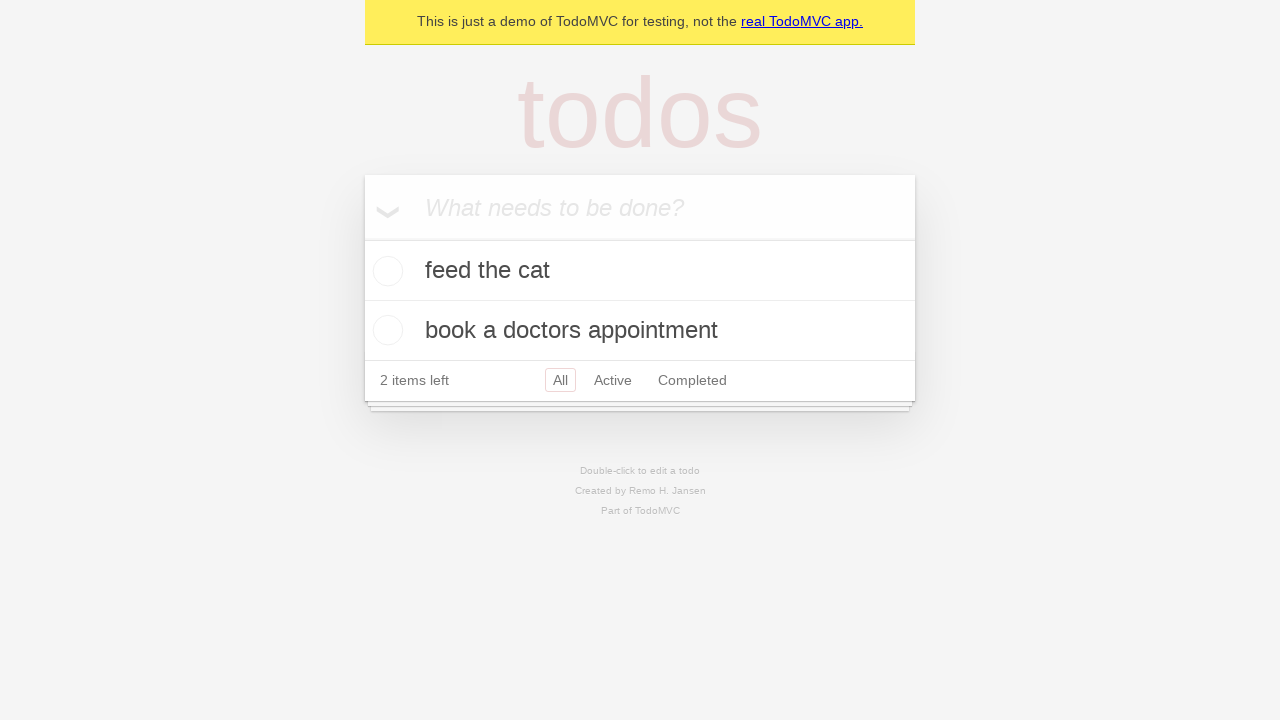